Tests infinite scroll functionality on Sina's fact-checking website by scrolling down multiple times to trigger lazy loading of content and verifying that date elements are present.

Starting URL: http://piyao.sina.cn/

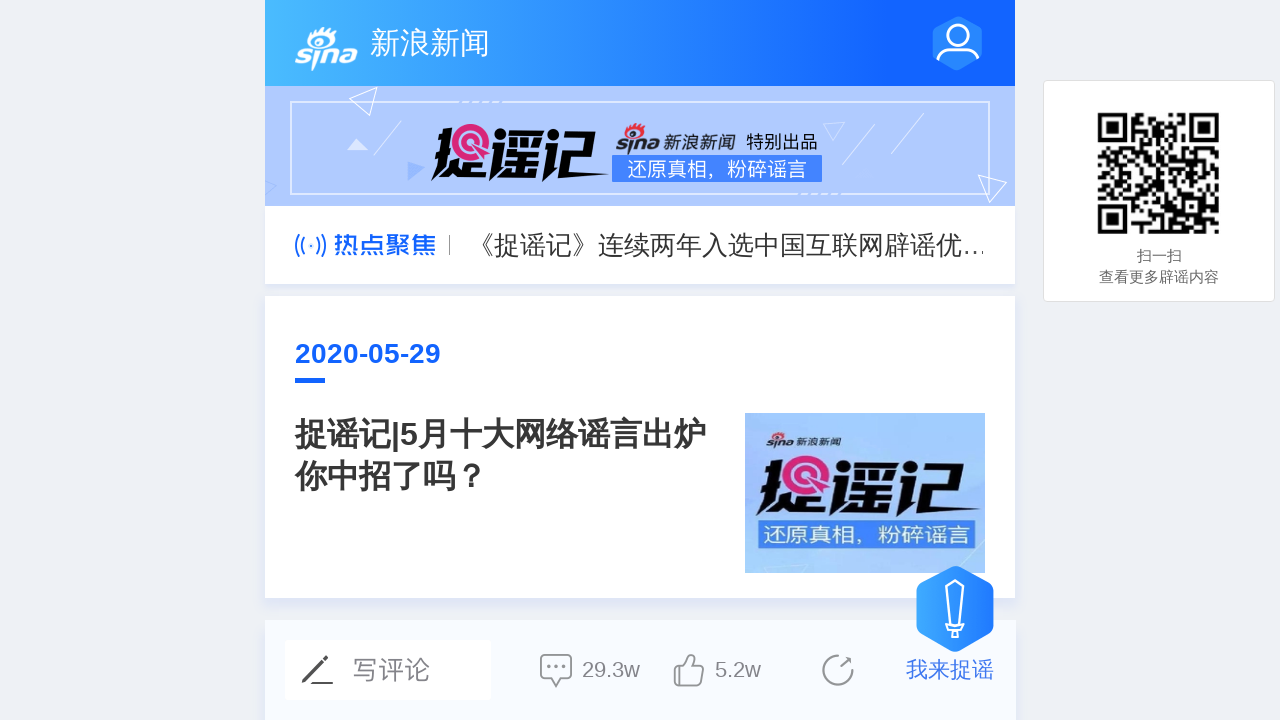

Waited 2 seconds for initial content to load
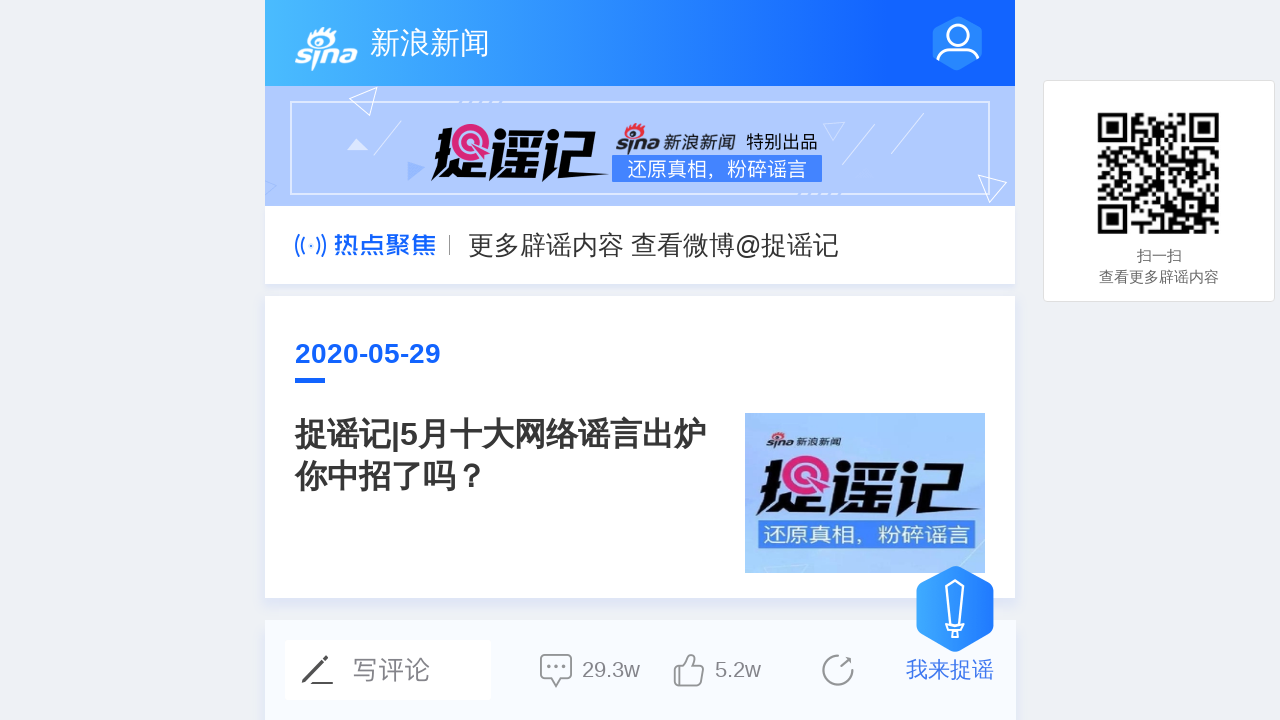

Scrolled to bottom of page (iteration 1/10)
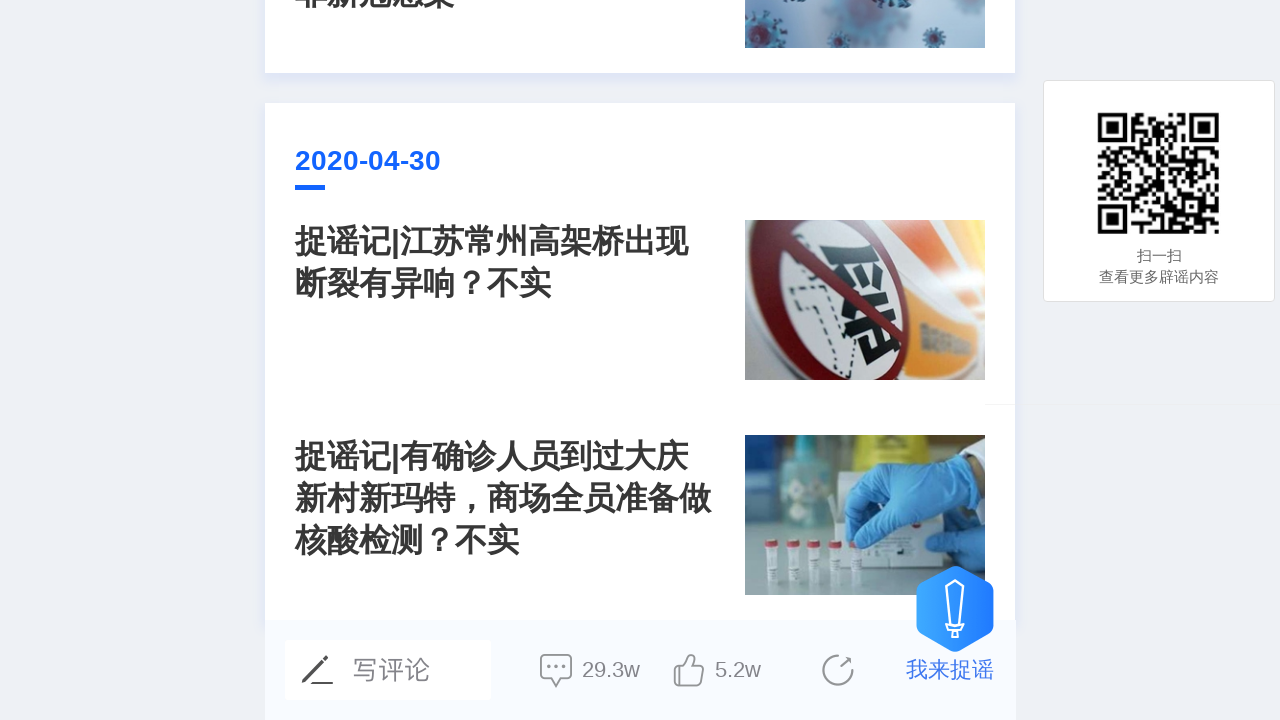

Waited 1 second for lazy-loaded content to render
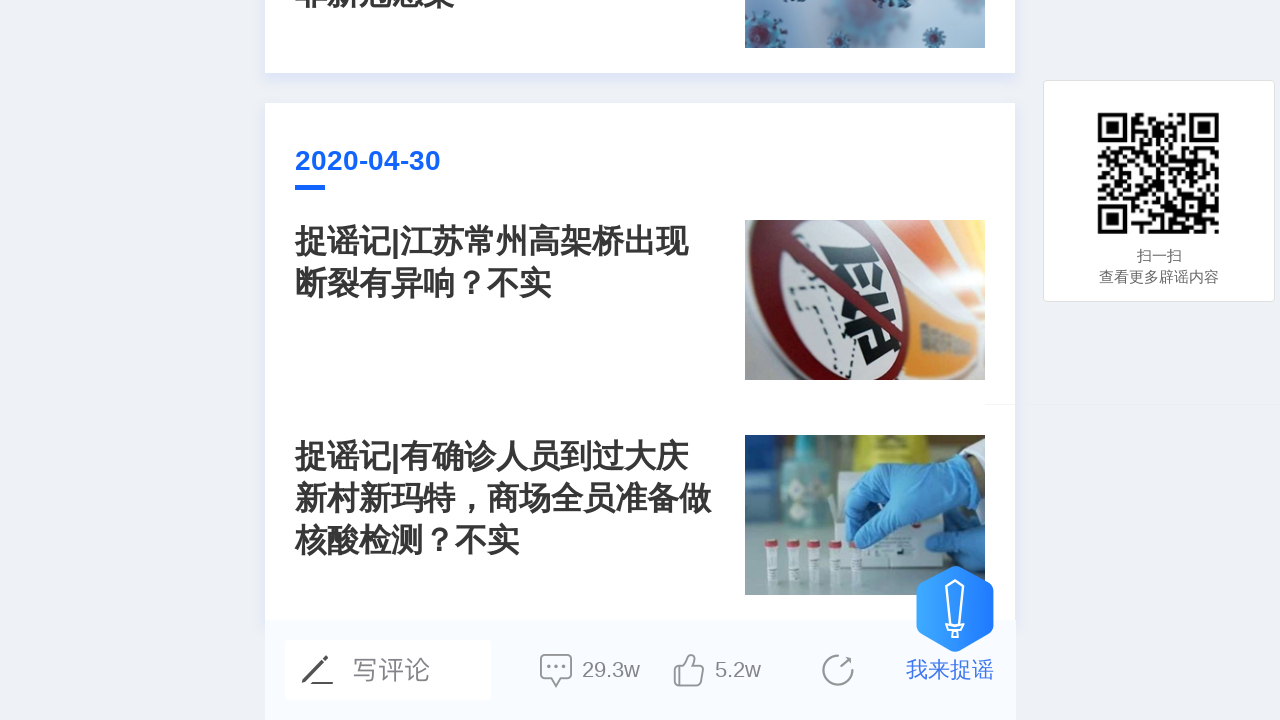

Scrolled to bottom of page (iteration 2/10)
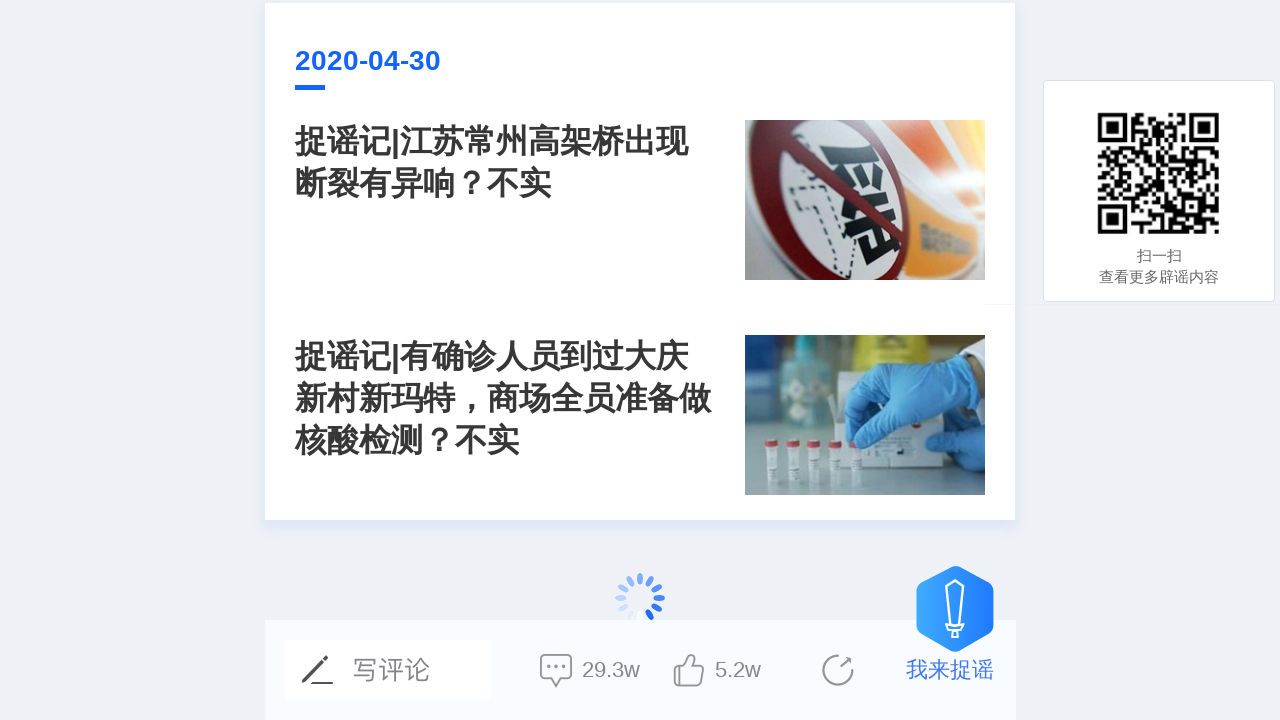

Waited 1 second for lazy-loaded content to render
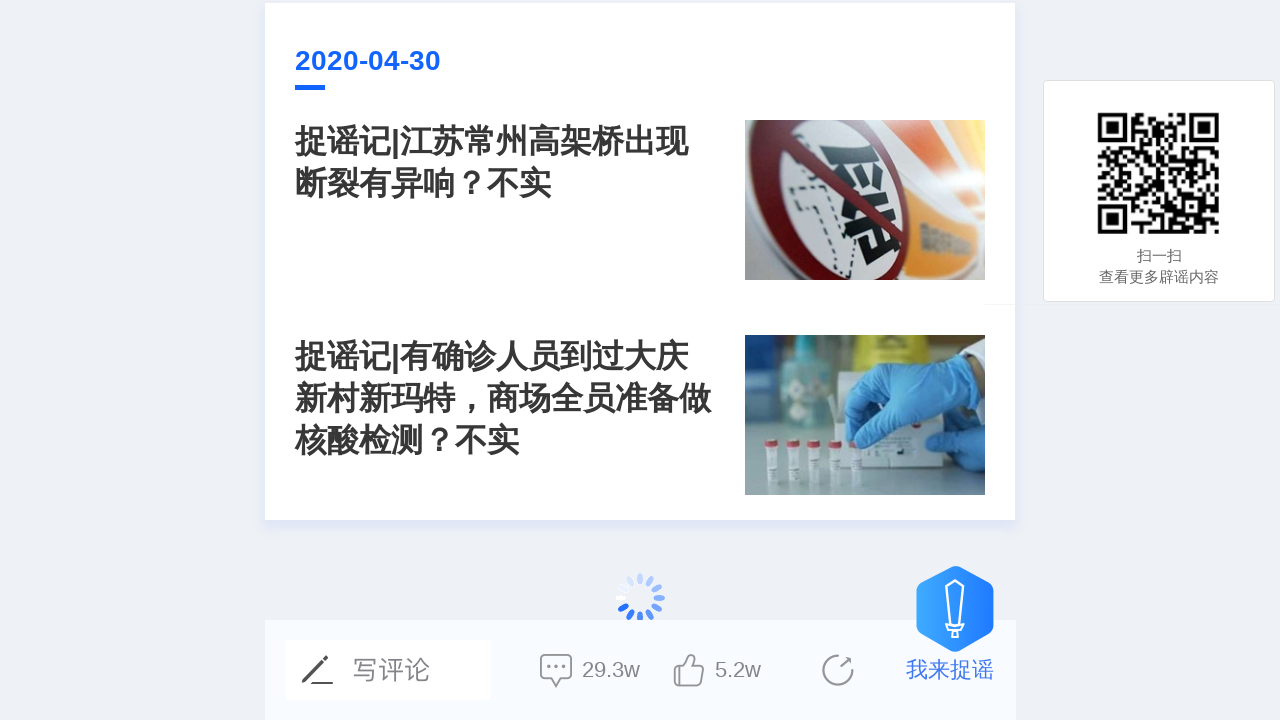

Scrolled to bottom of page (iteration 3/10)
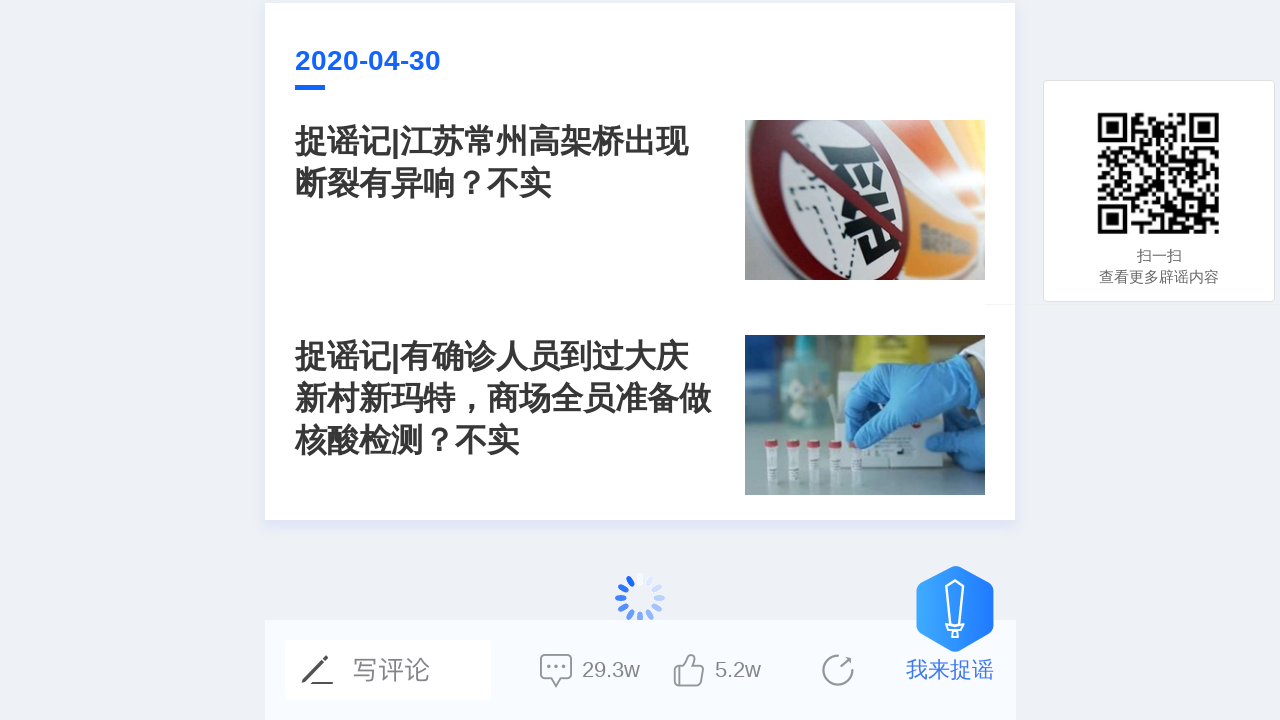

Waited 1 second for lazy-loaded content to render
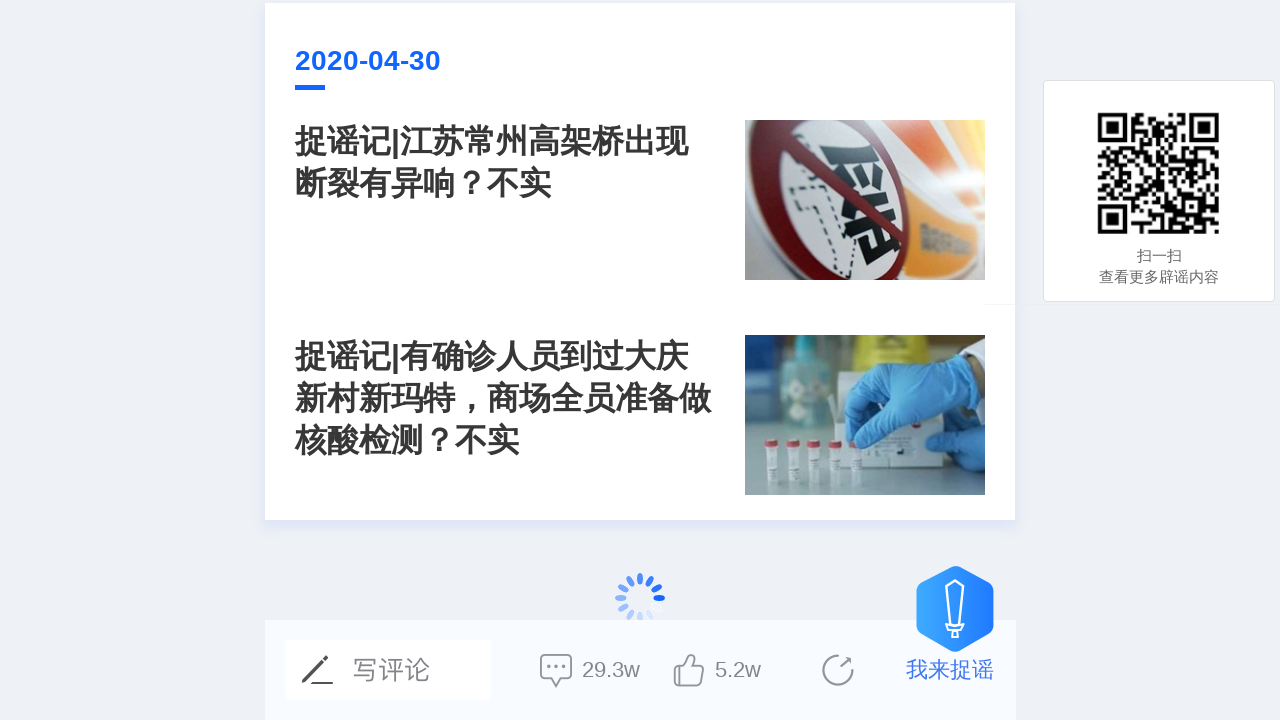

Scrolled to bottom of page (iteration 4/10)
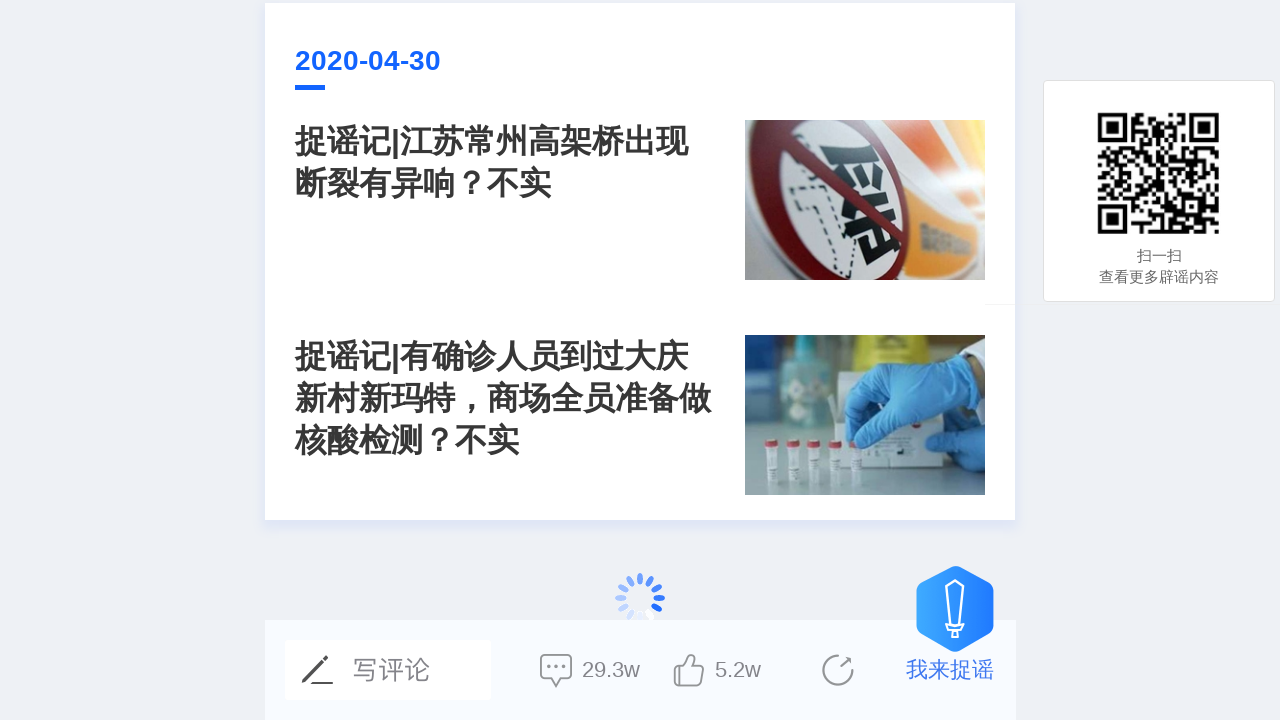

Waited 1 second for lazy-loaded content to render
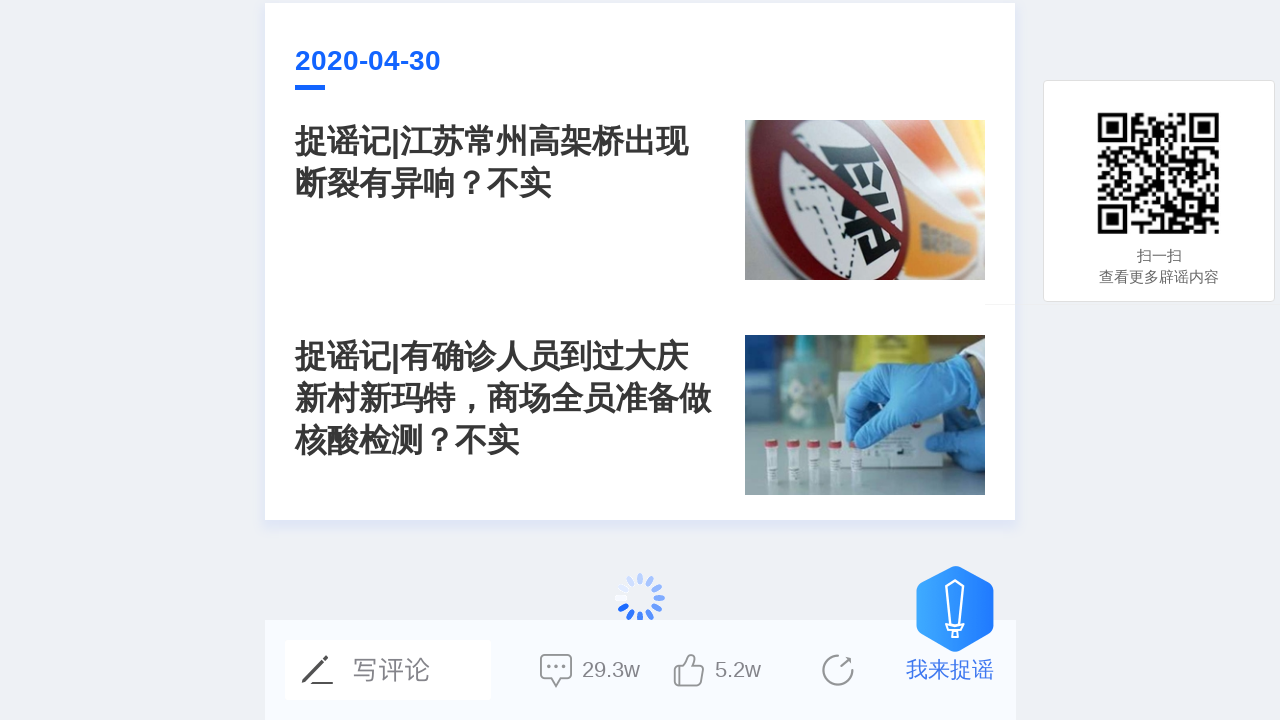

Scrolled to bottom of page (iteration 5/10)
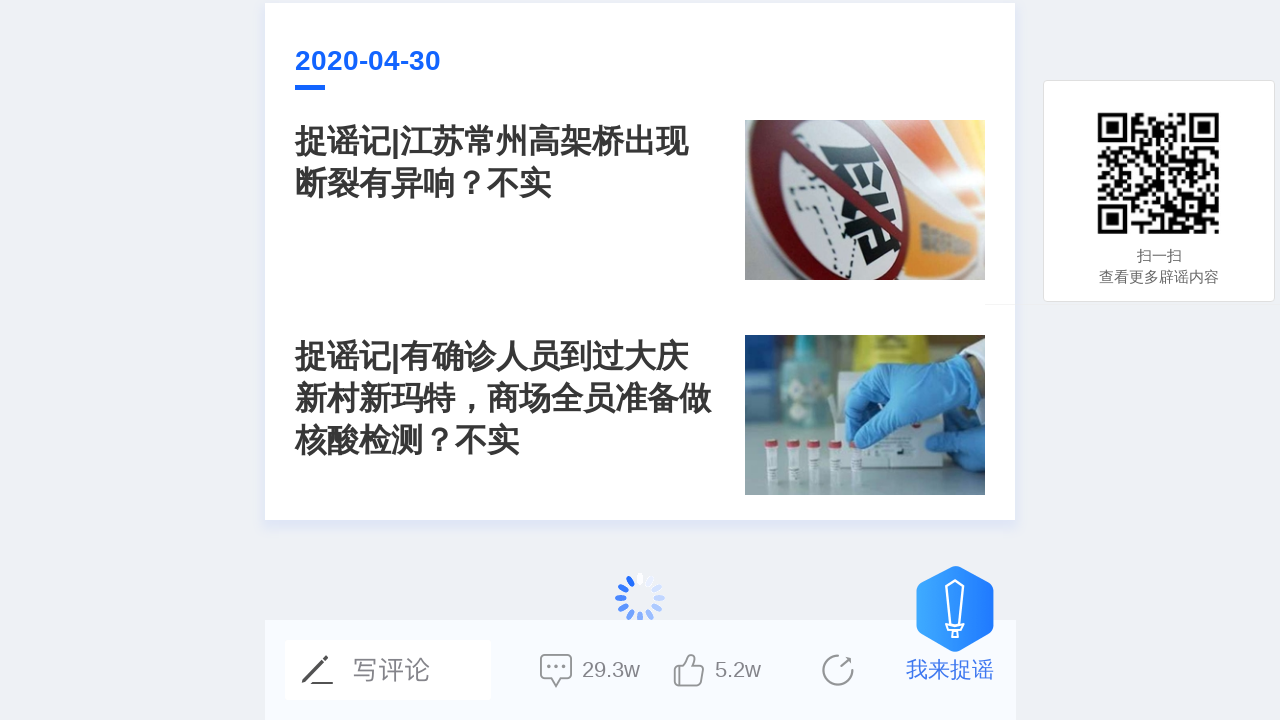

Waited 1 second for lazy-loaded content to render
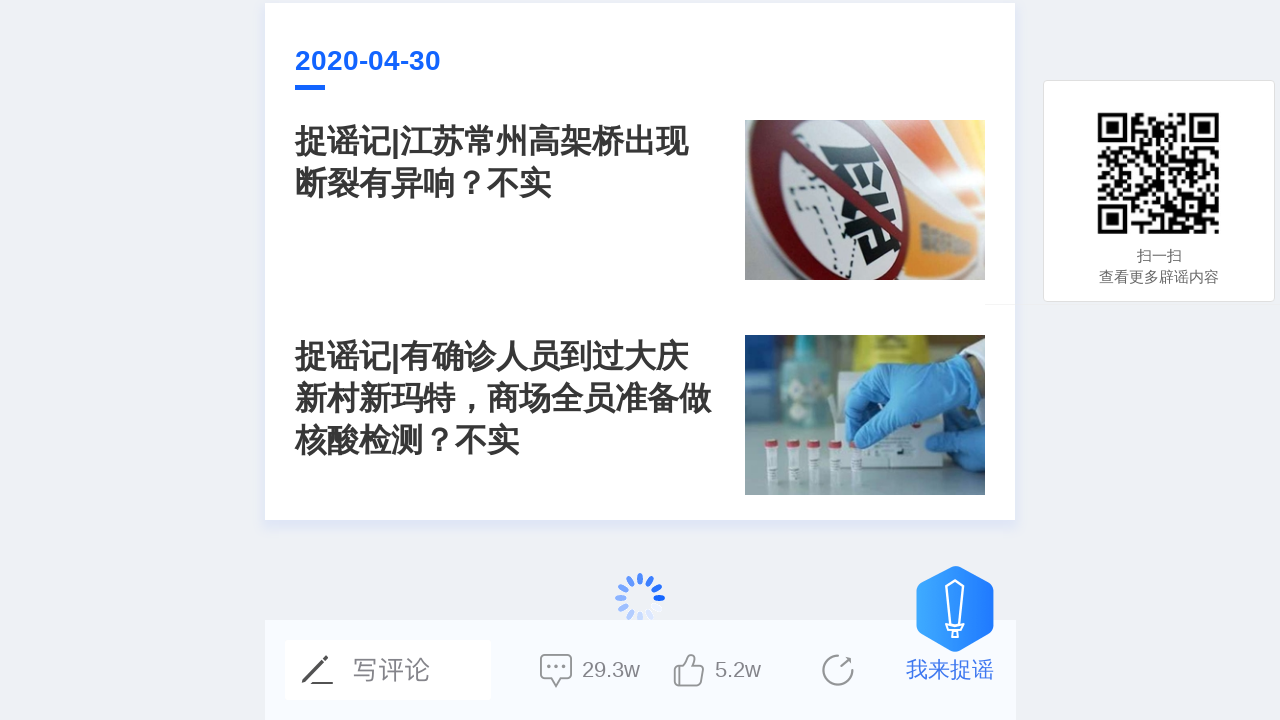

Scrolled to bottom of page (iteration 6/10)
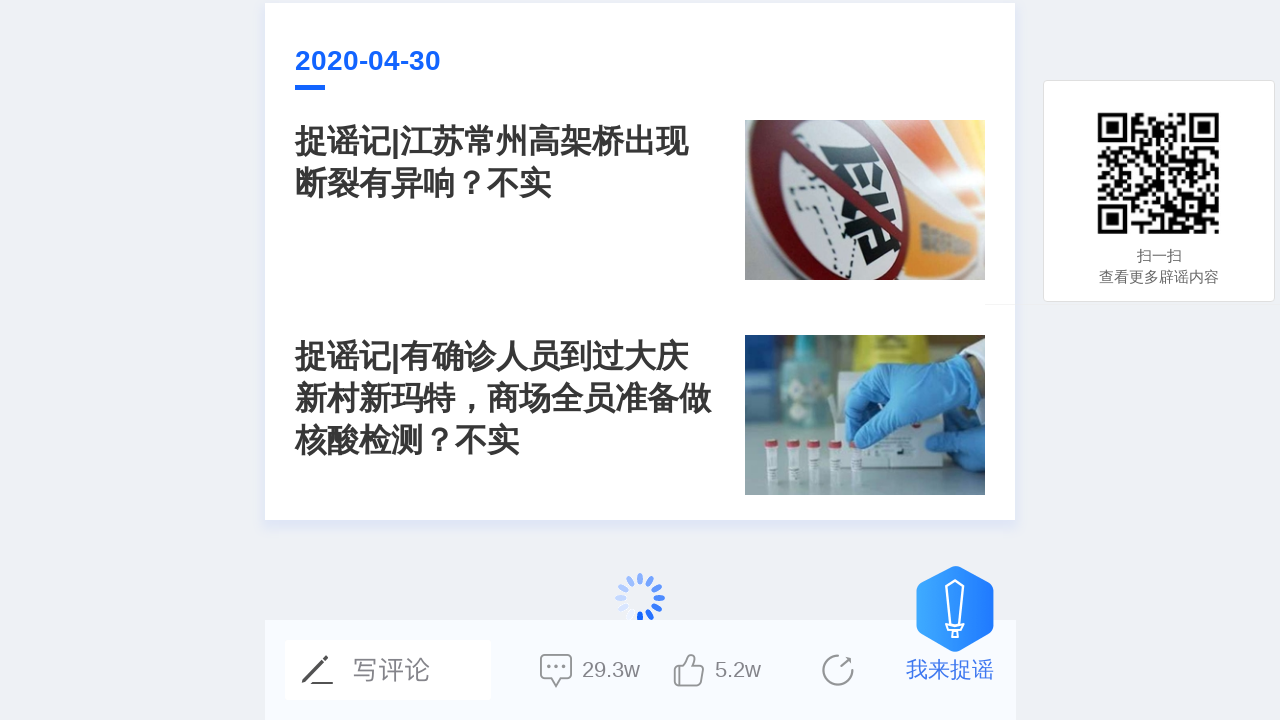

Waited 1 second for lazy-loaded content to render
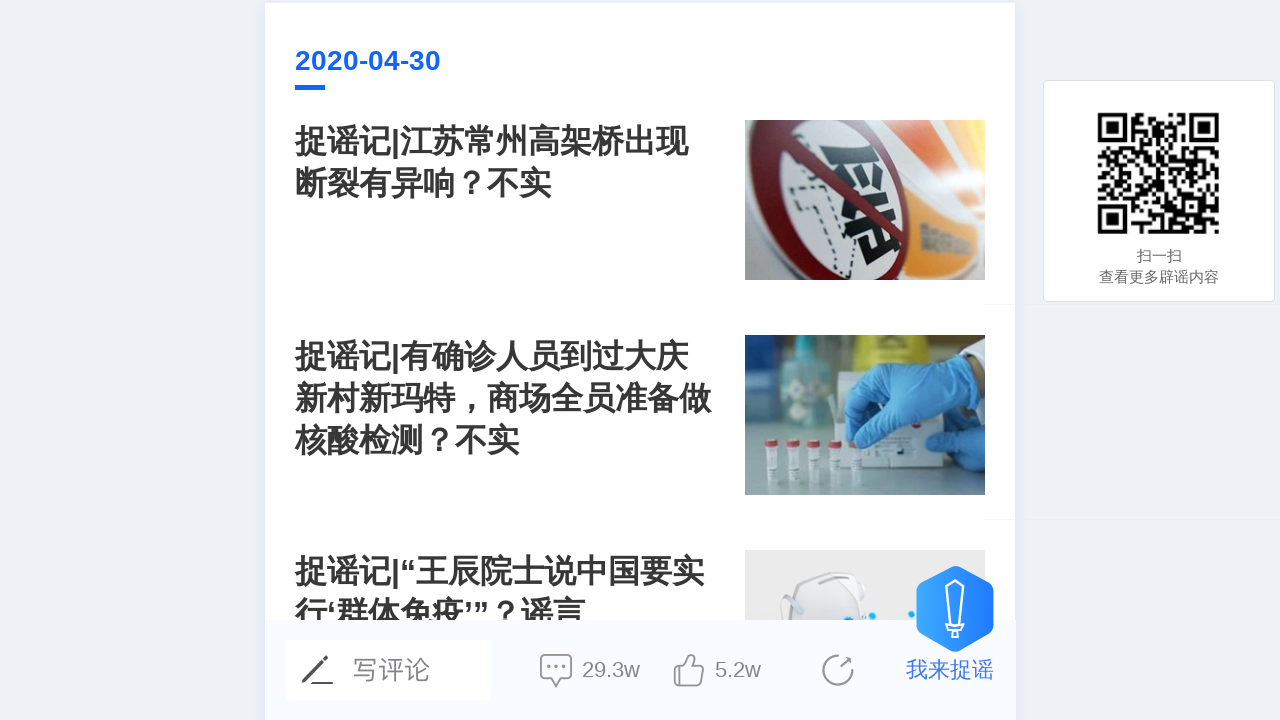

Scrolled to bottom of page (iteration 7/10)
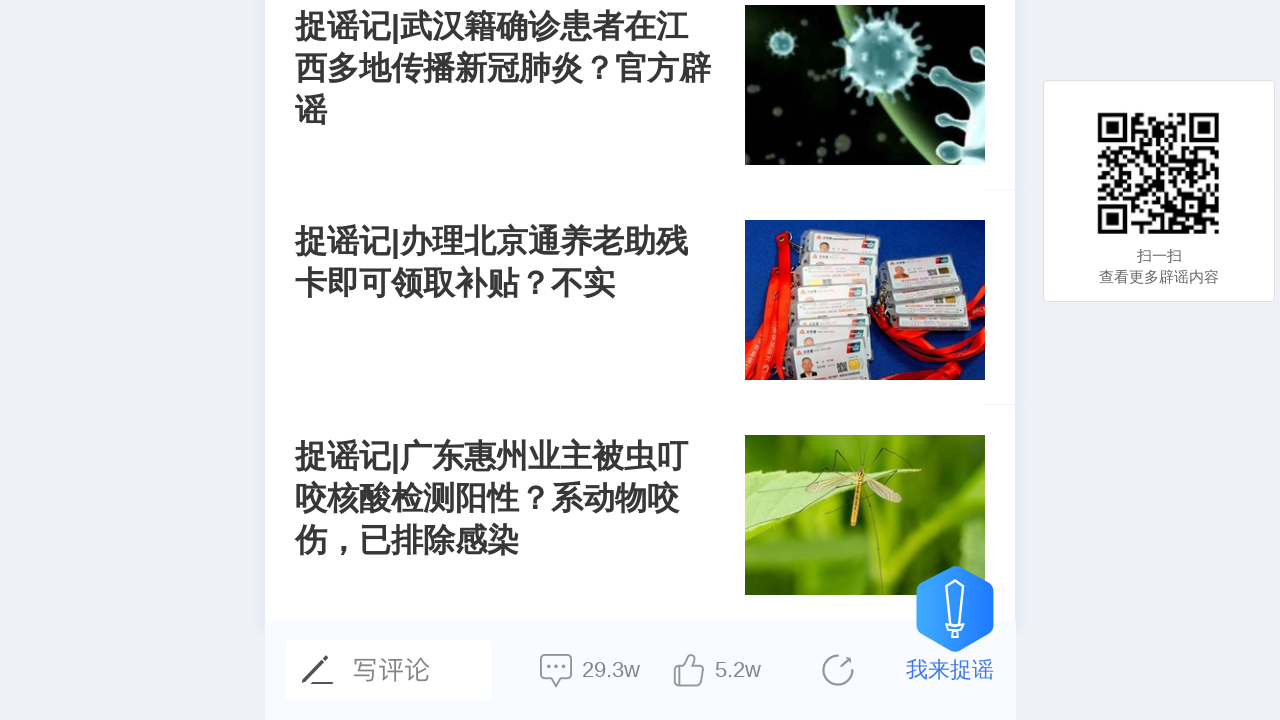

Waited 1 second for lazy-loaded content to render
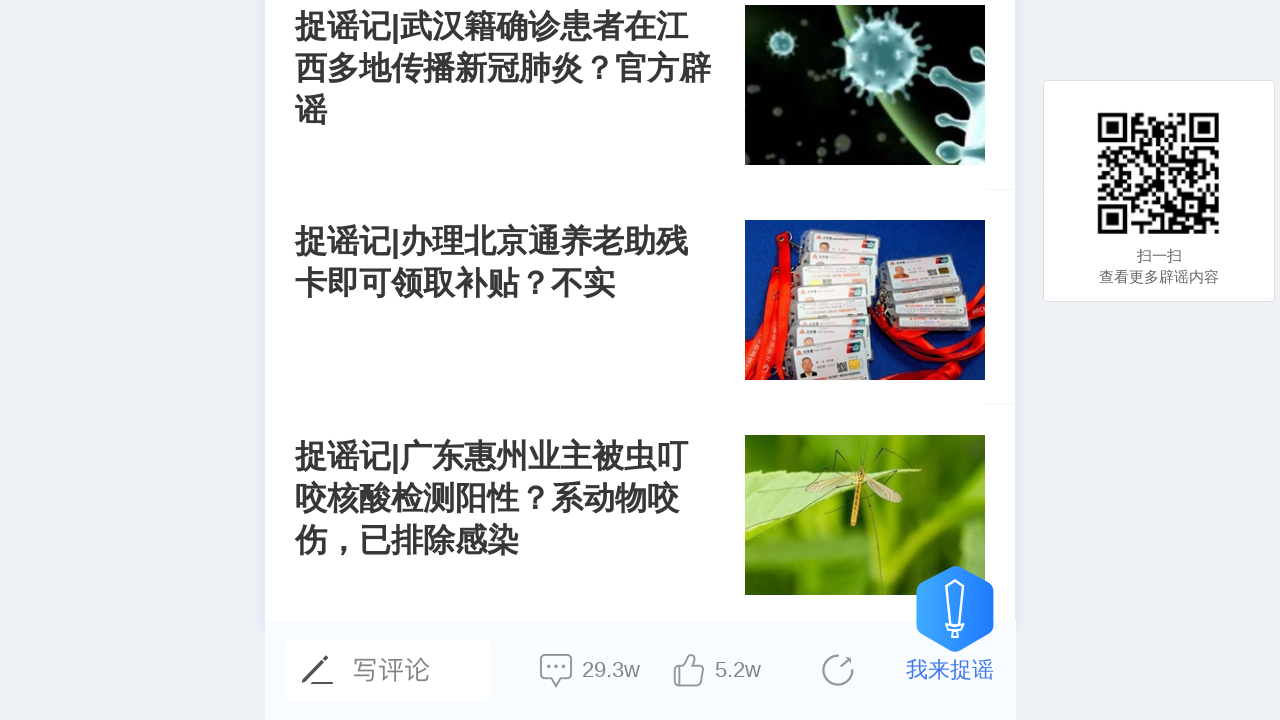

Scrolled to bottom of page (iteration 8/10)
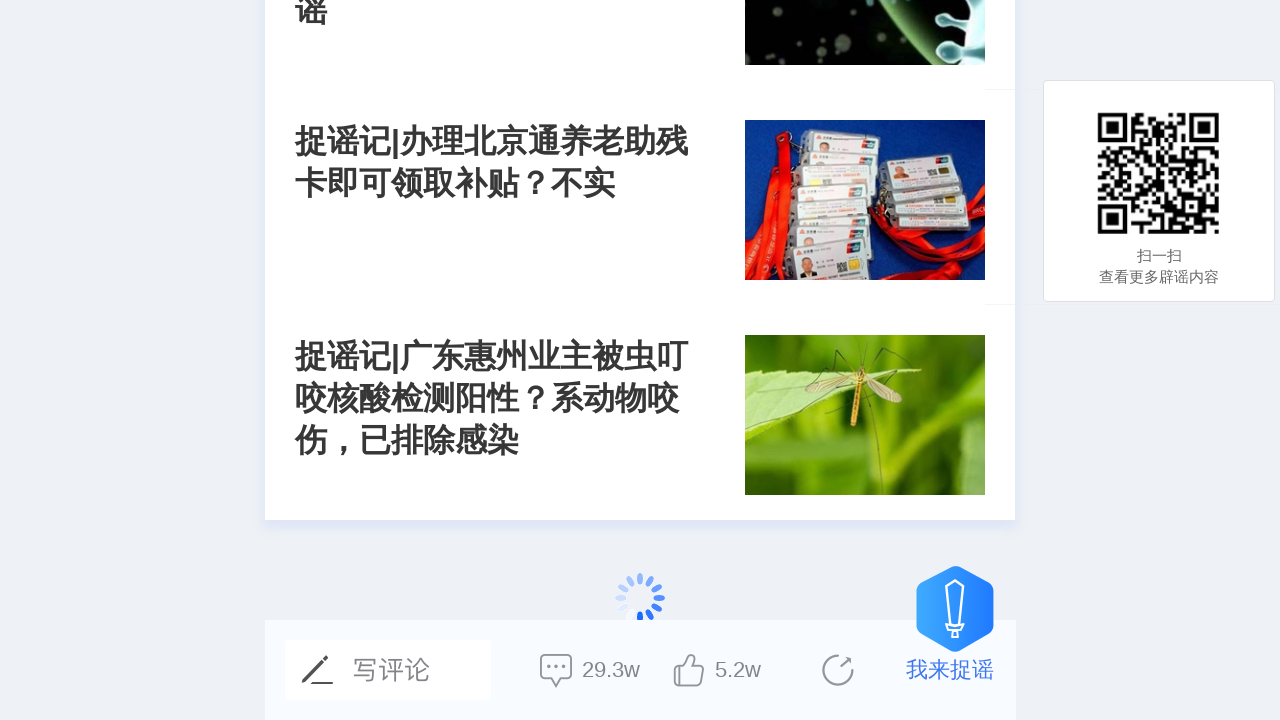

Waited 1 second for lazy-loaded content to render
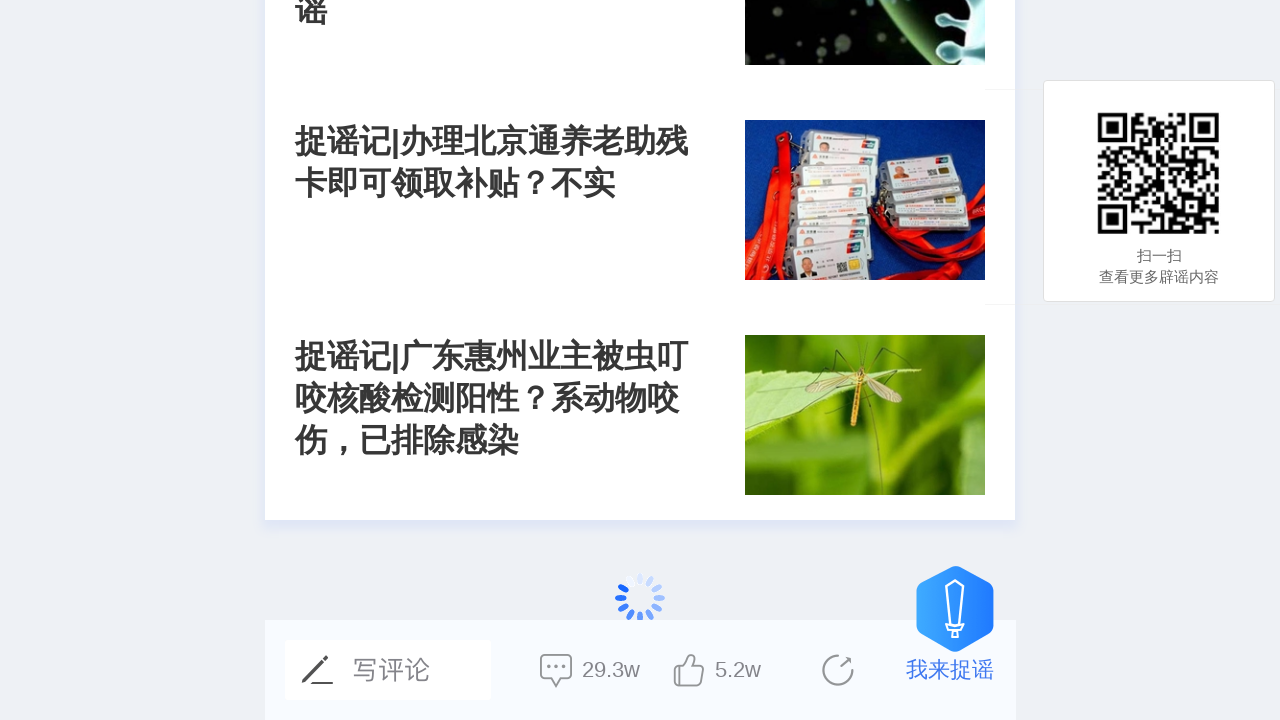

Scrolled to bottom of page (iteration 9/10)
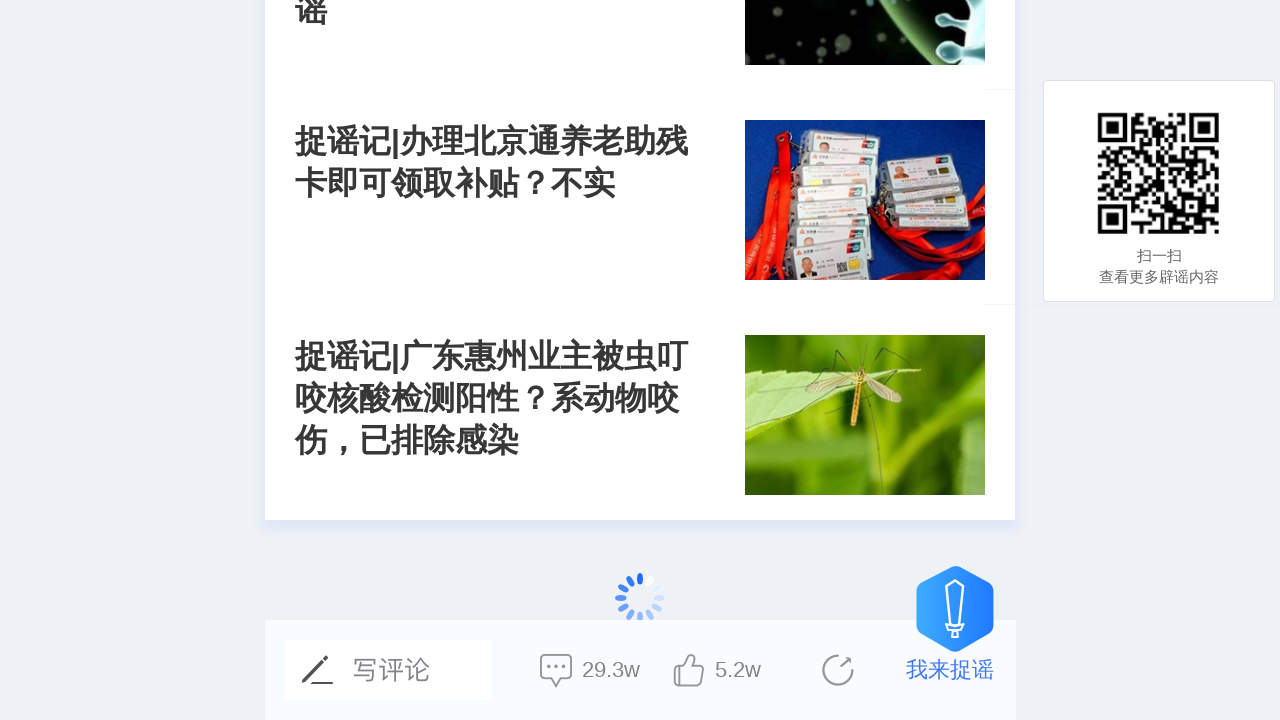

Waited 1 second for lazy-loaded content to render
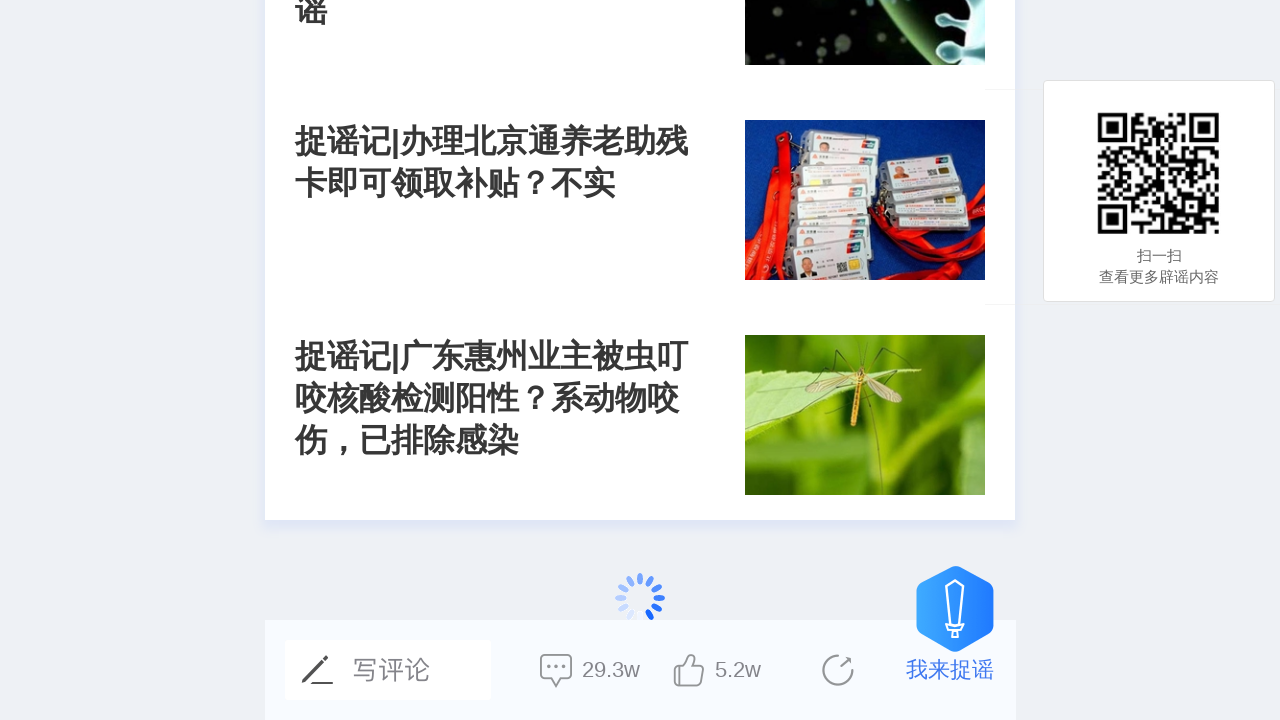

Scrolled to bottom of page (iteration 10/10)
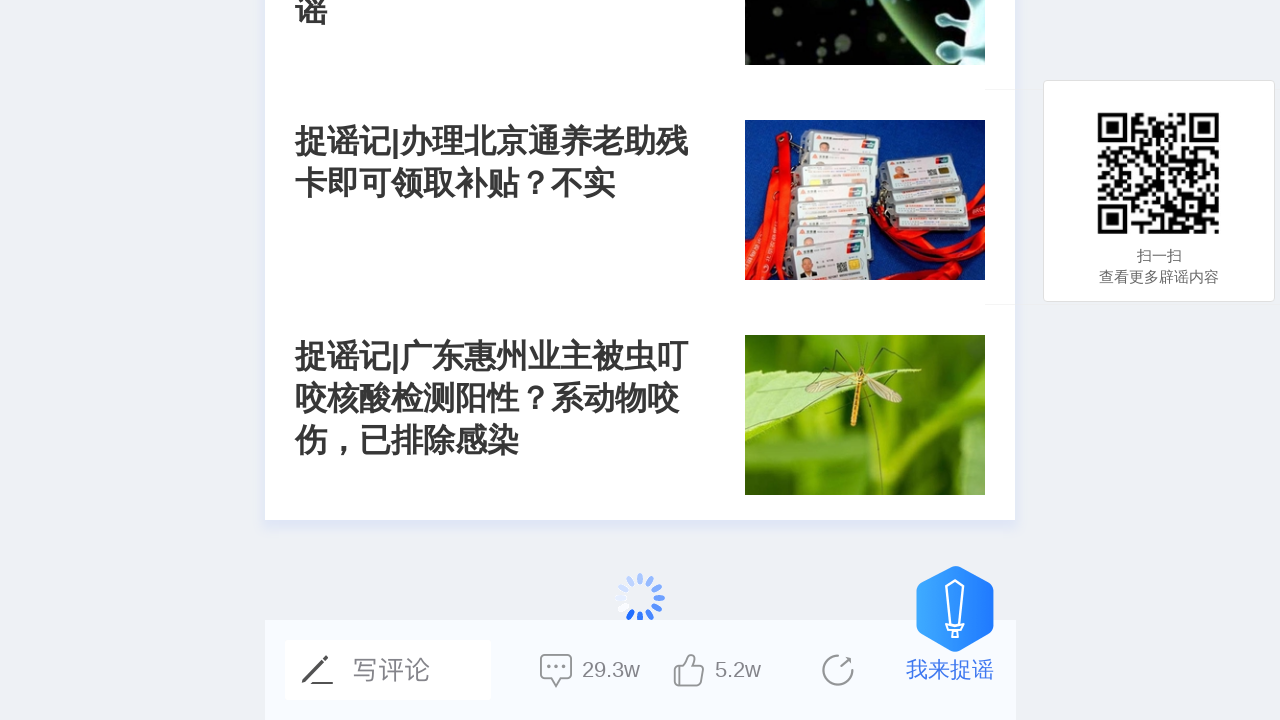

Waited 1 second for lazy-loaded content to render
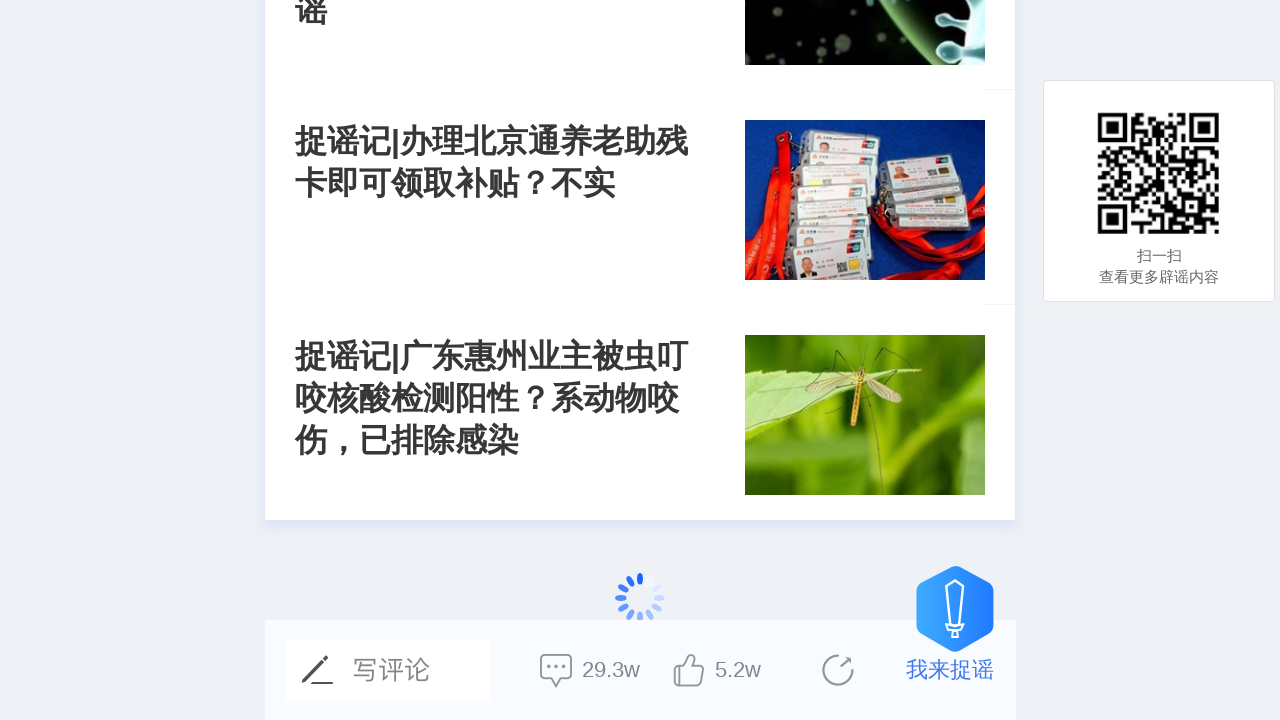

Verified that date elements (div.zy_day) are present after scrolling
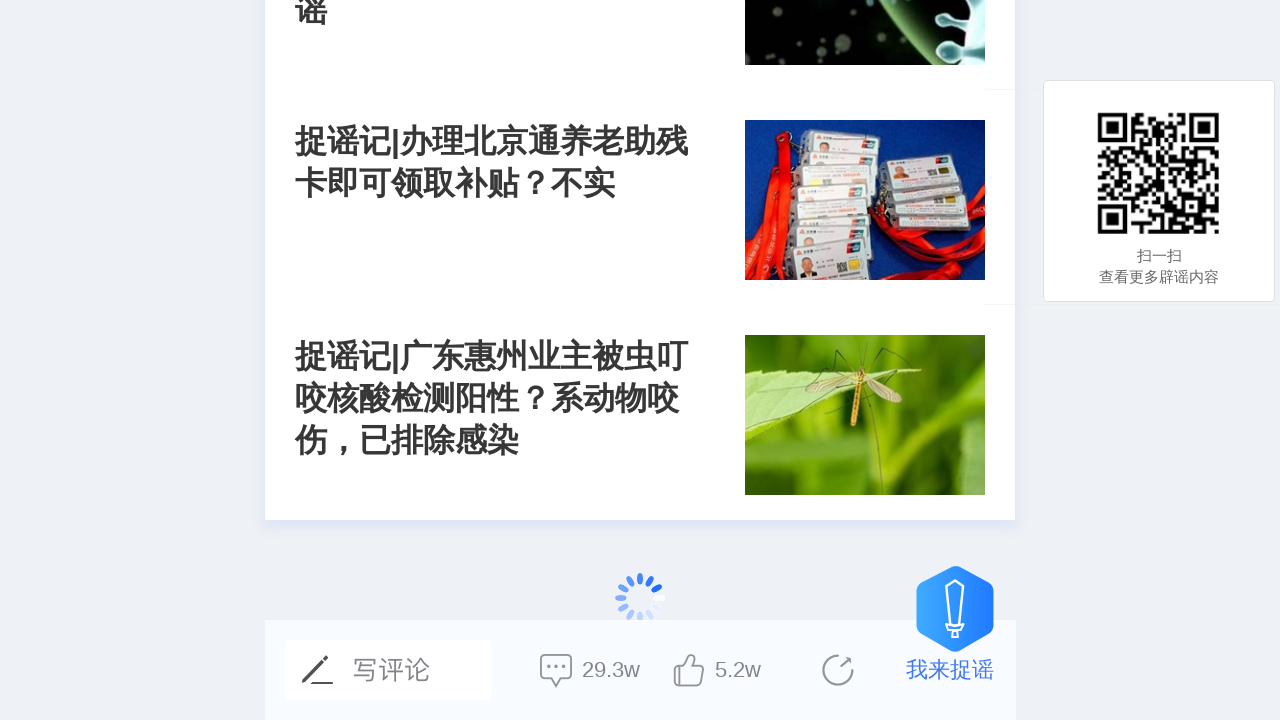

Verified that content date elements (div.day_date) are present
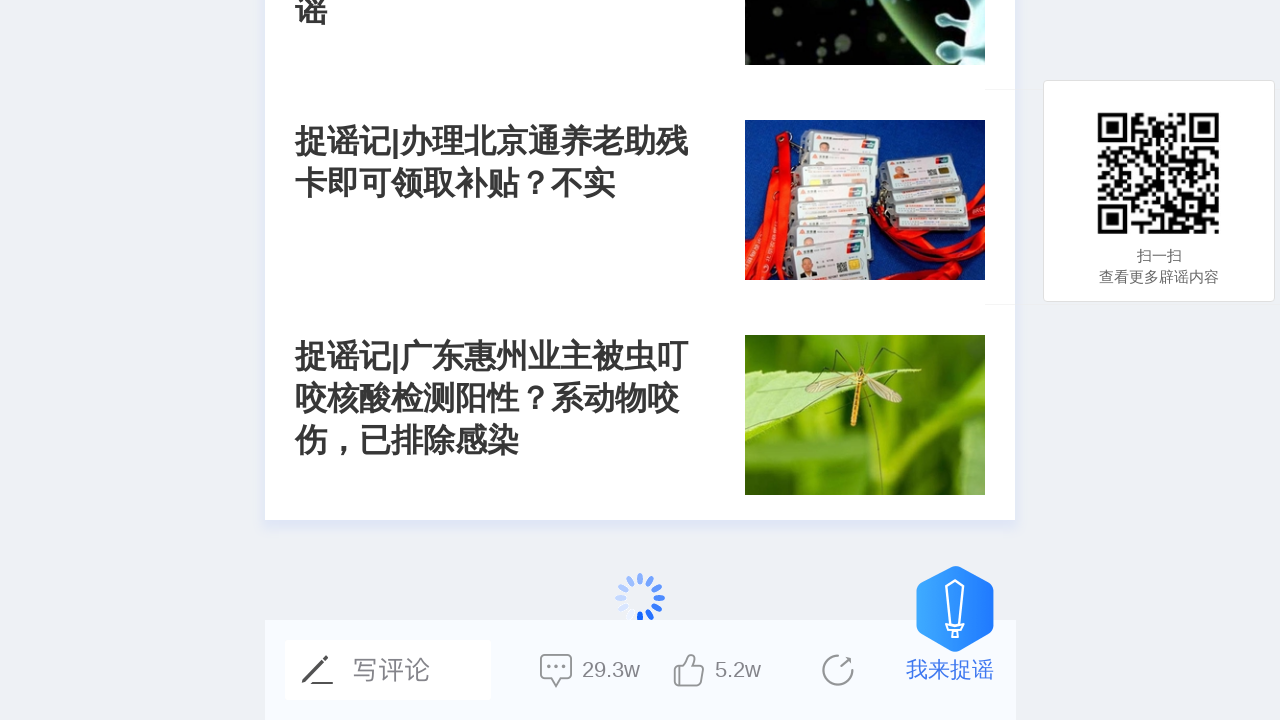

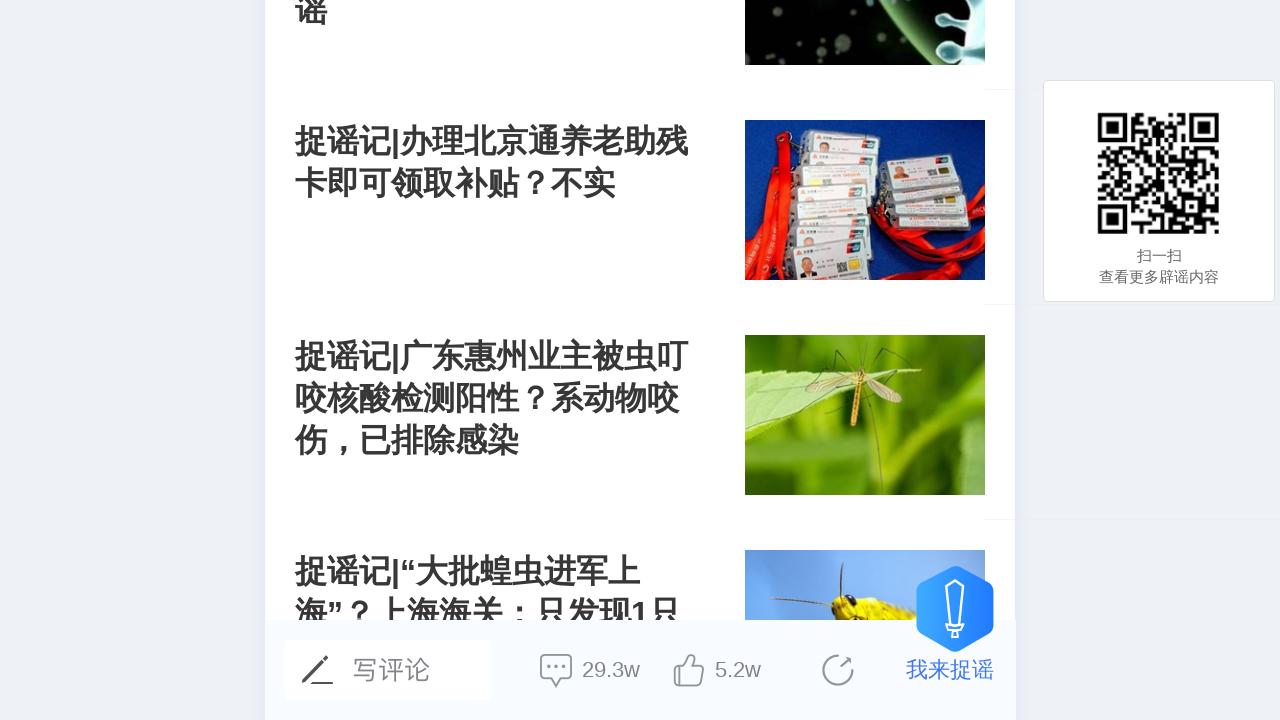